Tests JavaScript prompt dialog handling by clicking the prompt button and entering text

Starting URL: https://the-internet.herokuapp.com/javascript_alerts

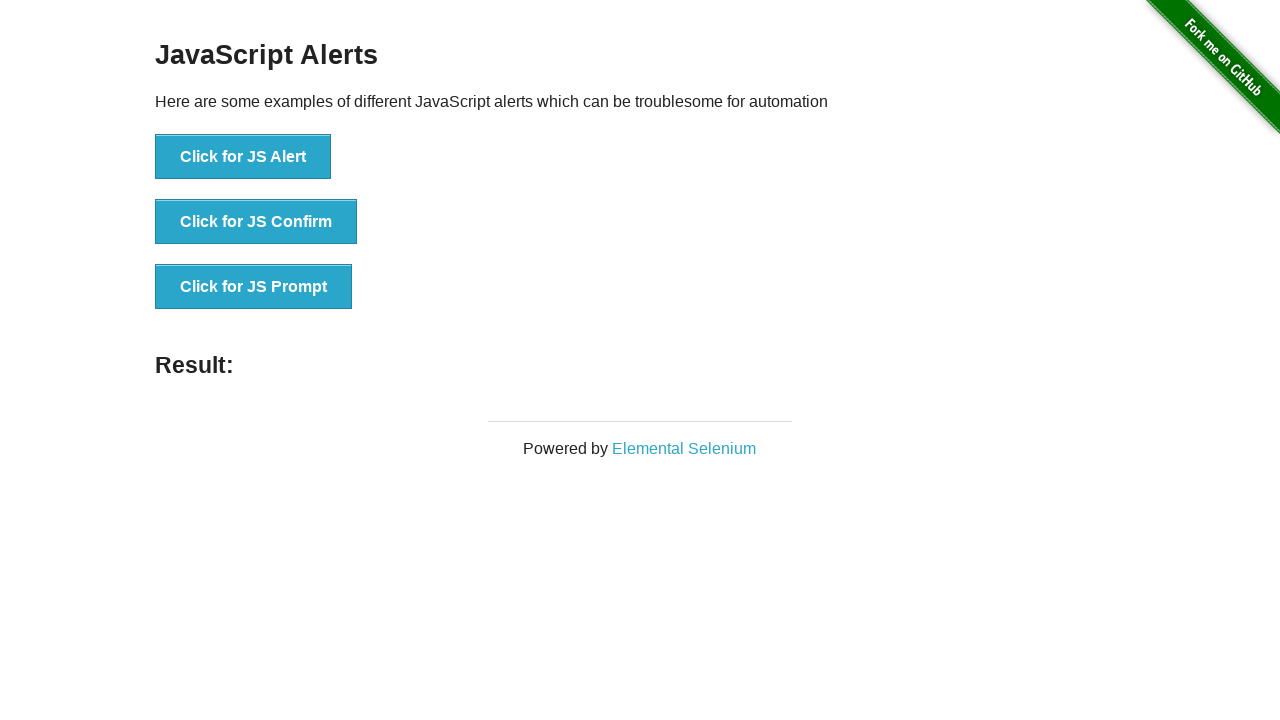

Set up dialog handler to accept prompt with text 'Aishwarya'
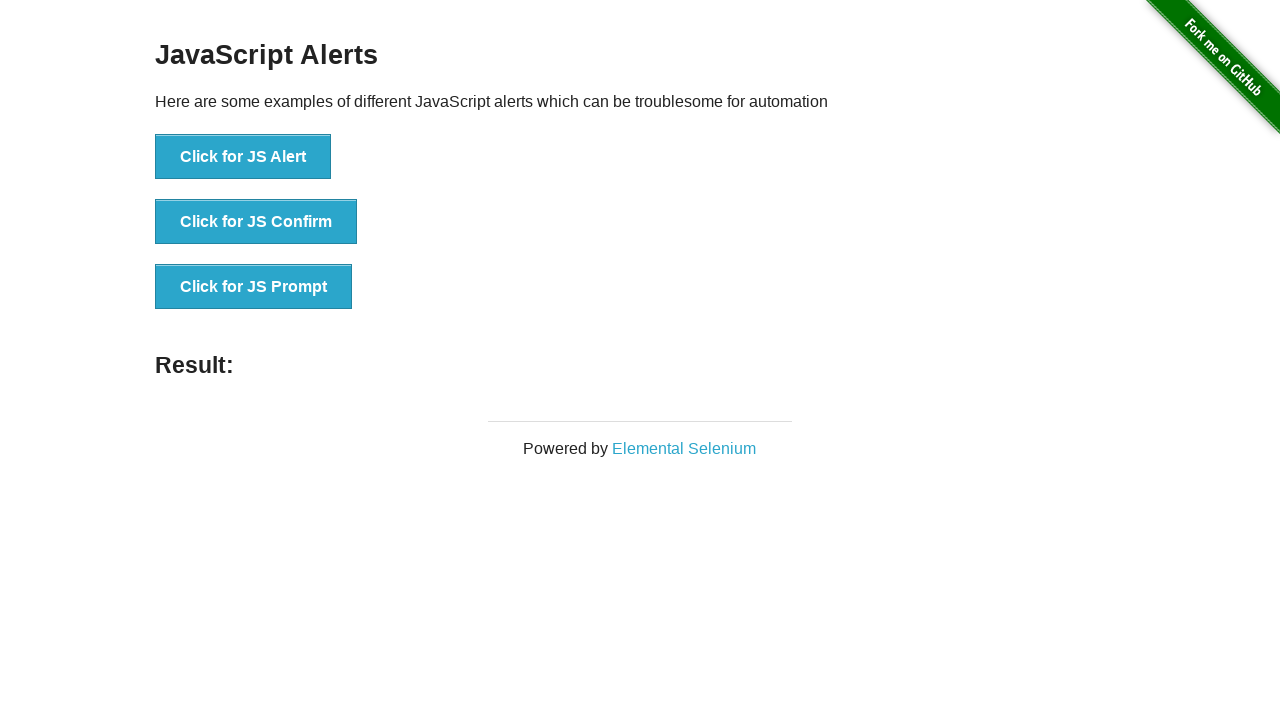

Clicked the JS Prompt button at (254, 287) on xpath=//button[text()='Click for JS Prompt']
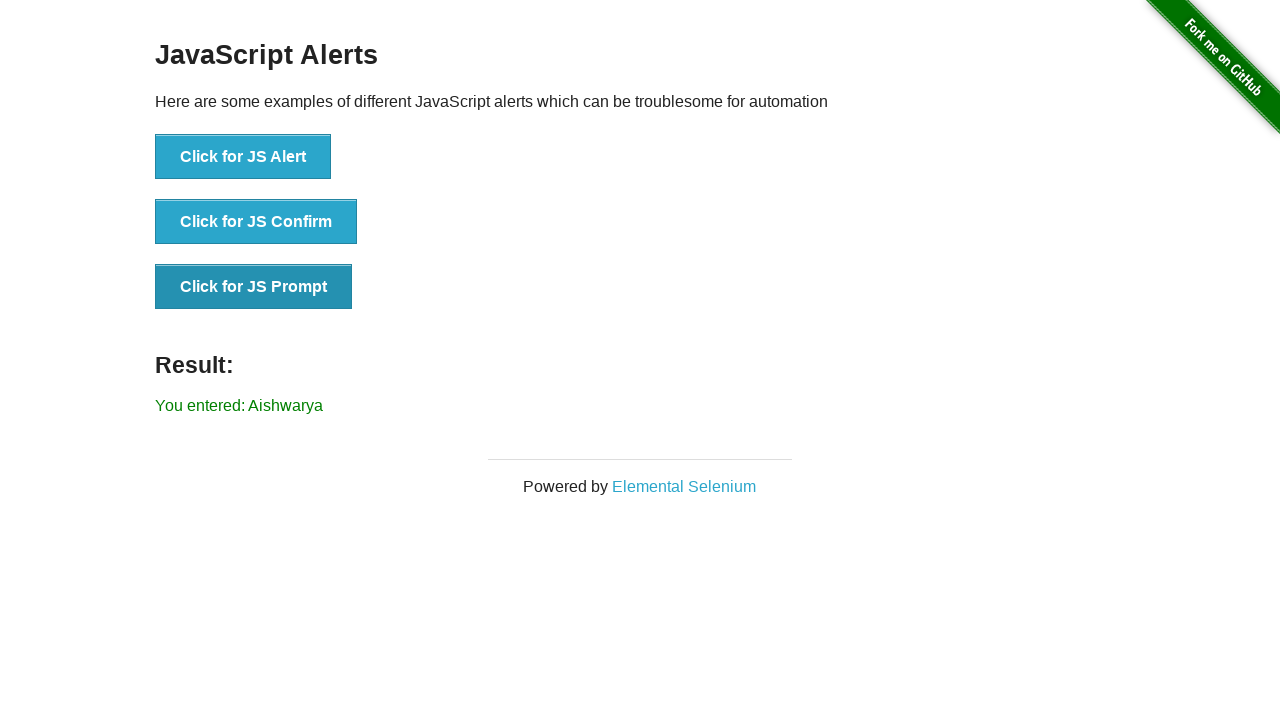

Prompt result element loaded
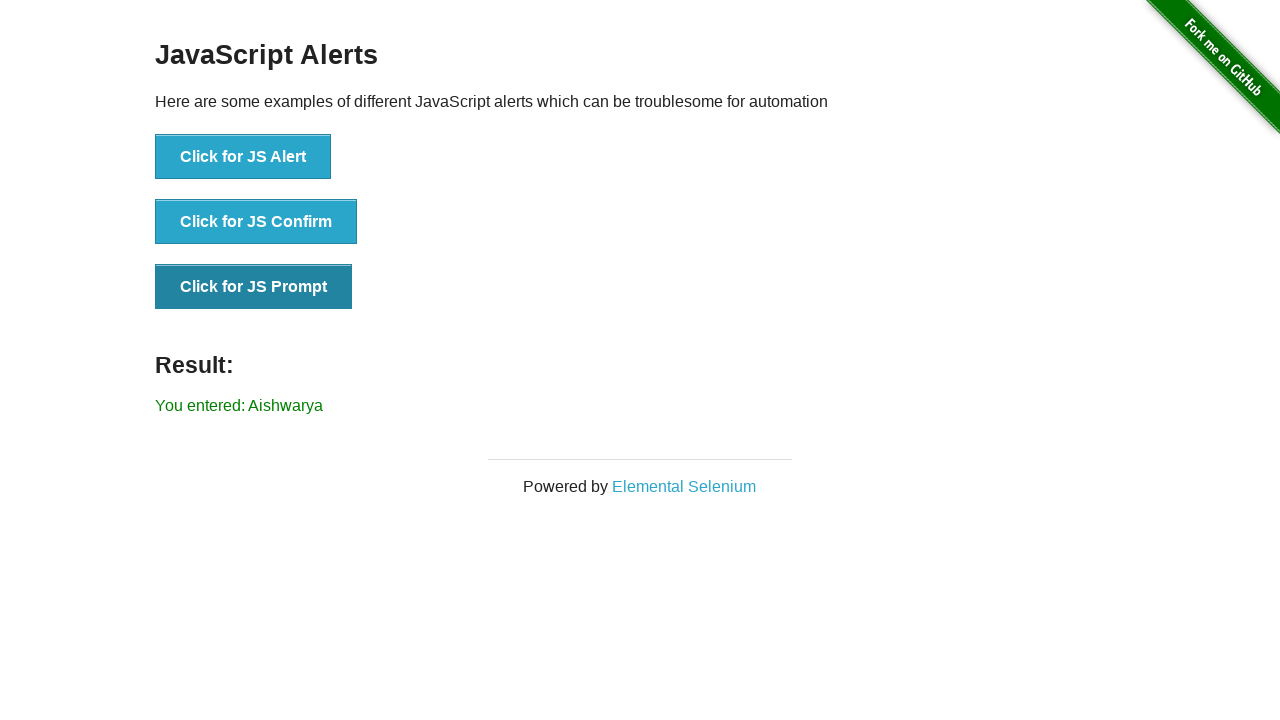

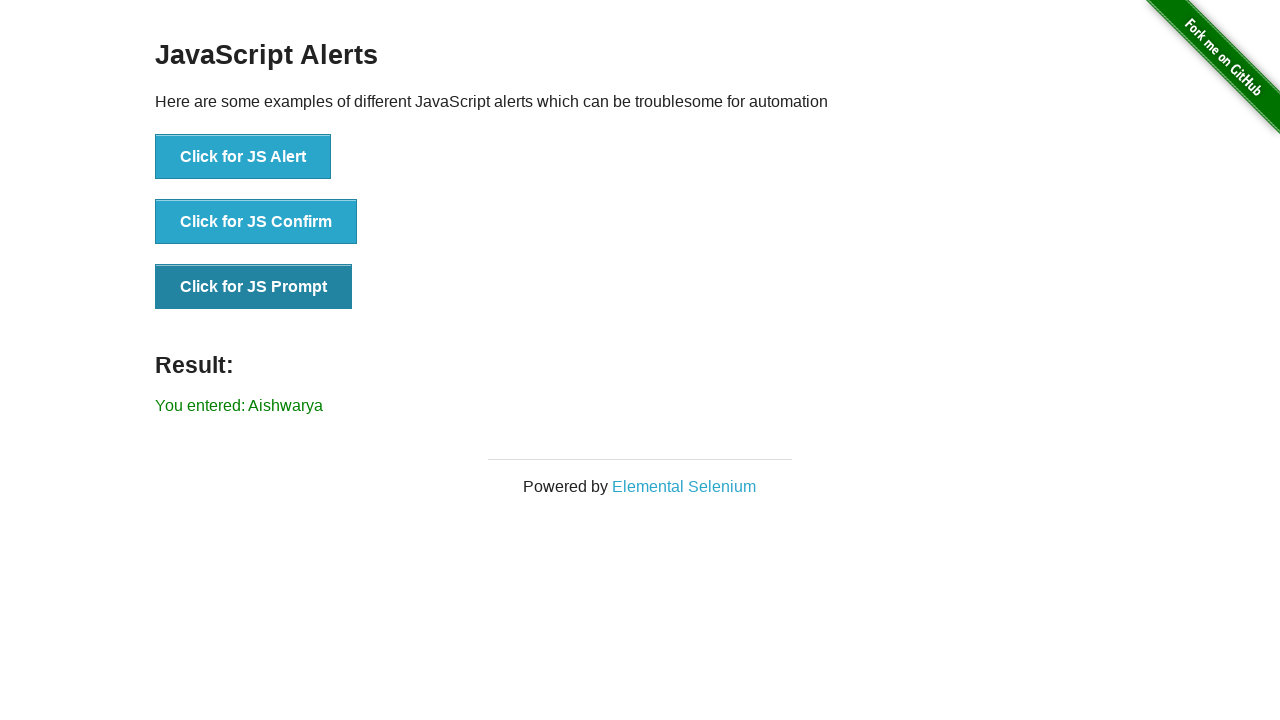